Navigates to a test website, clicks menu items to access a text box form, and retrieves the page title using JavaScript

Starting URL: https://testek.vn/lab/auto/web-elements/

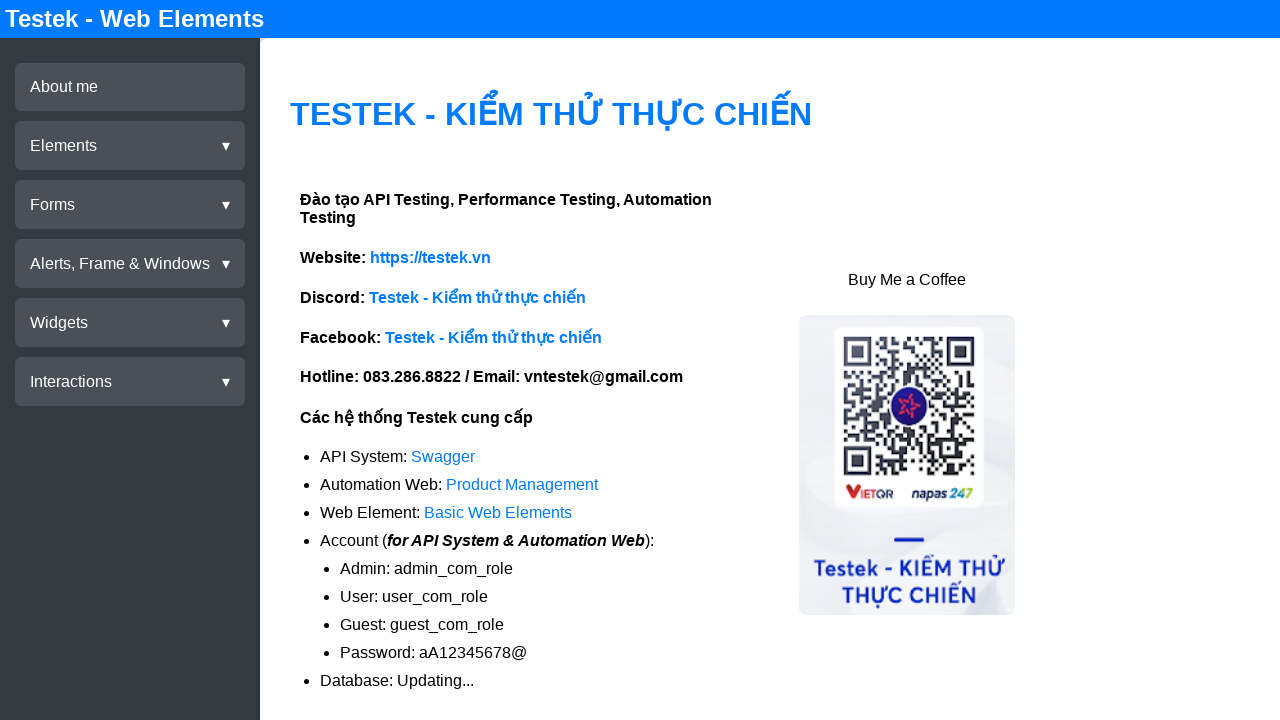

Clicked on Elements menu at (130, 146) on div[test-id='menu-elements']
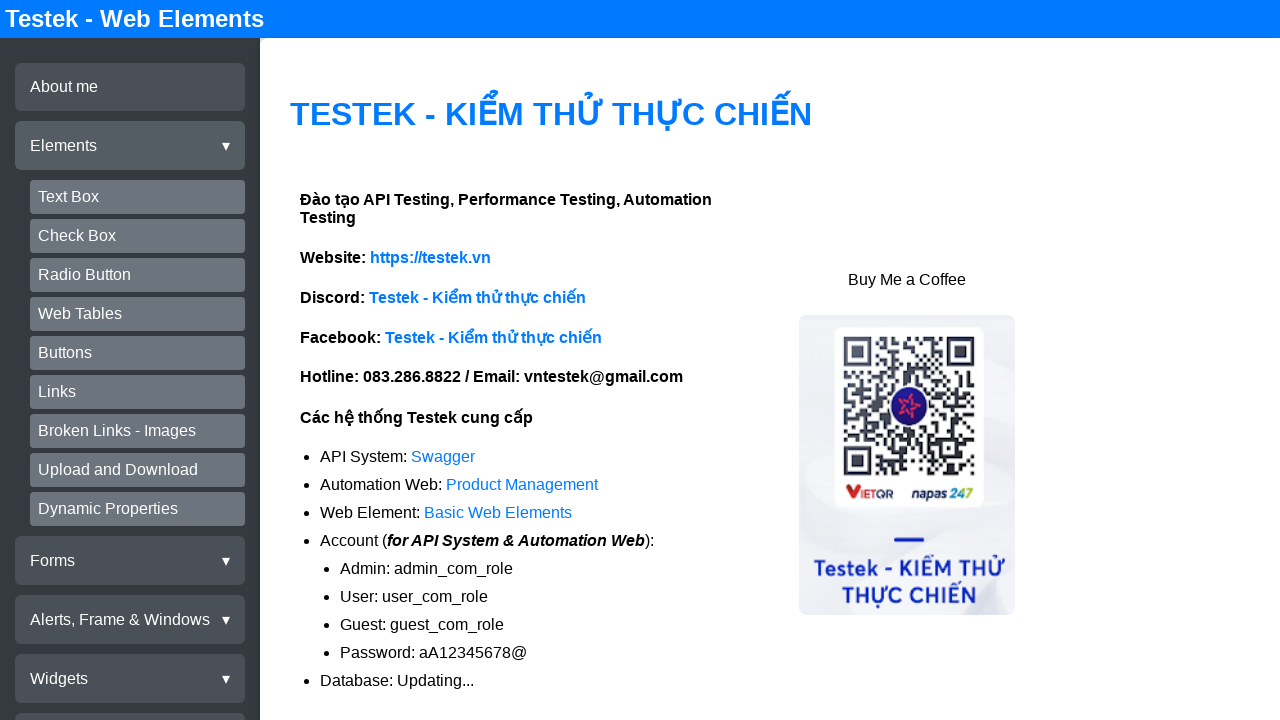

Clicked on Text Box submenu at (138, 197) on div[test-id='submenu-textbox']
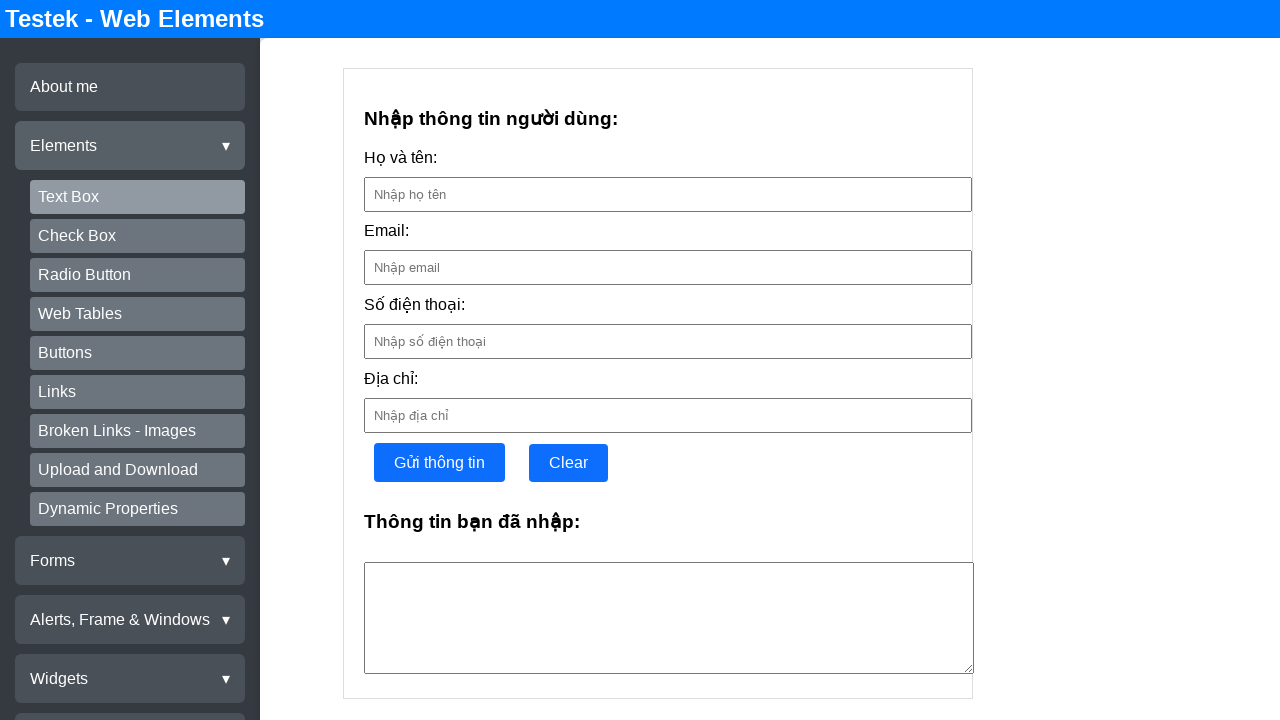

Retrieved page title using JavaScript: Testek - Web Elements
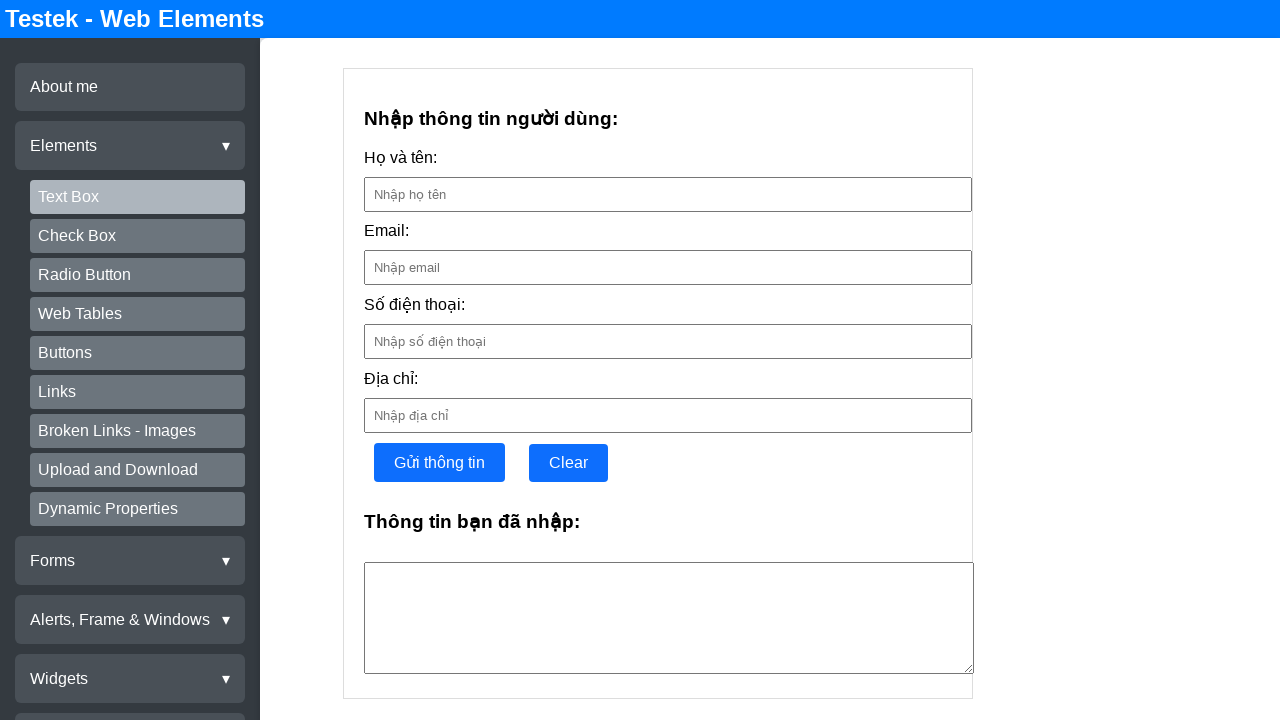

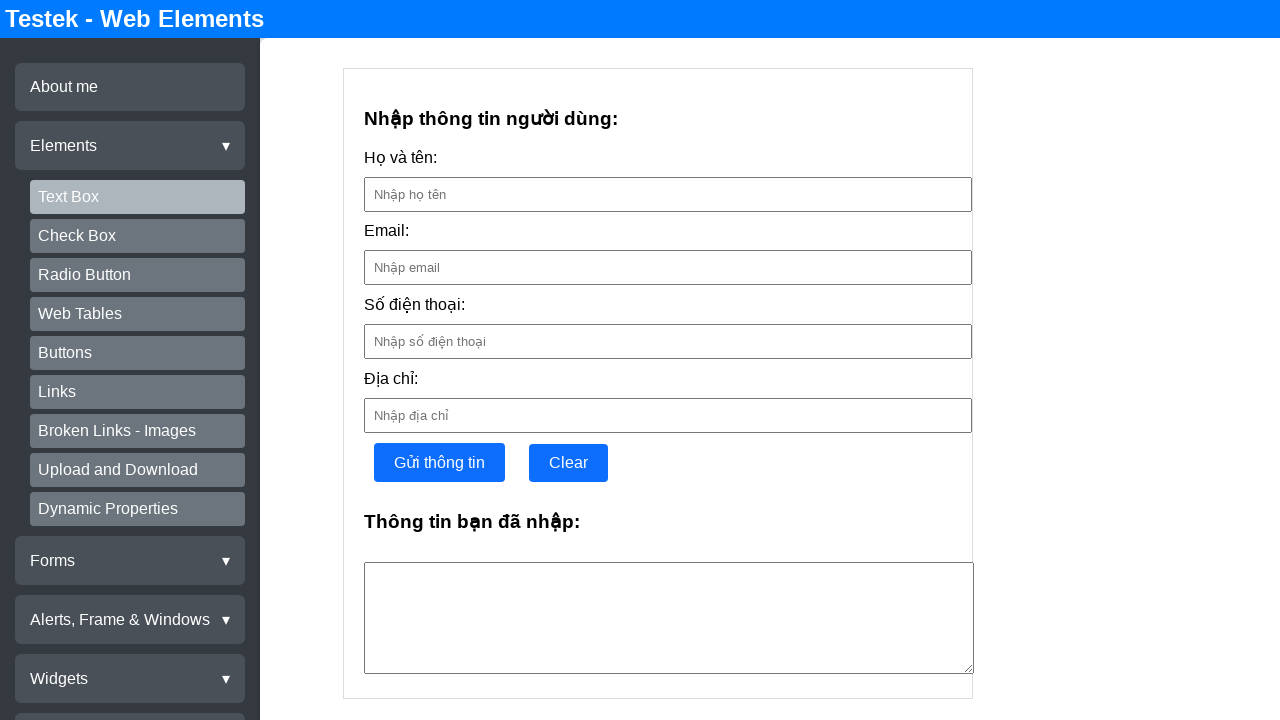